Tests successful login with valid credentials and verifies the secure area welcome message is displayed

Starting URL: https://the-internet.herokuapp.com/login

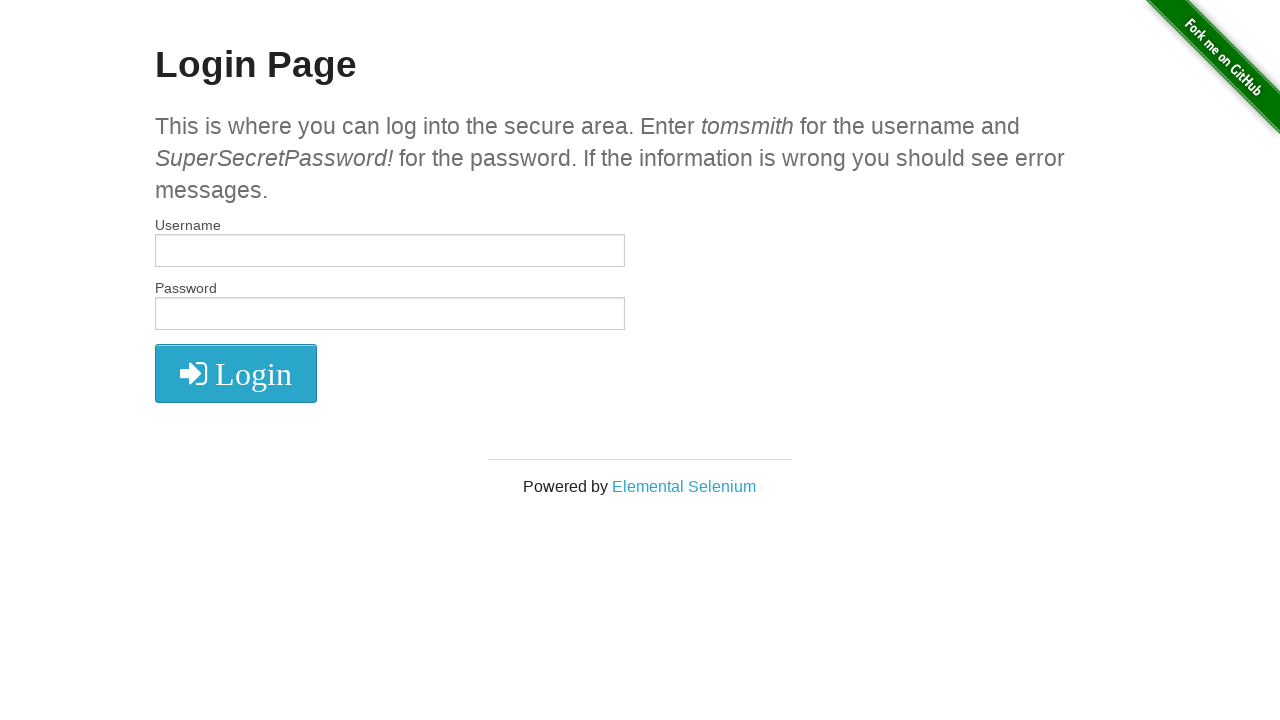

Filled username field with 'tomsmith' on #username
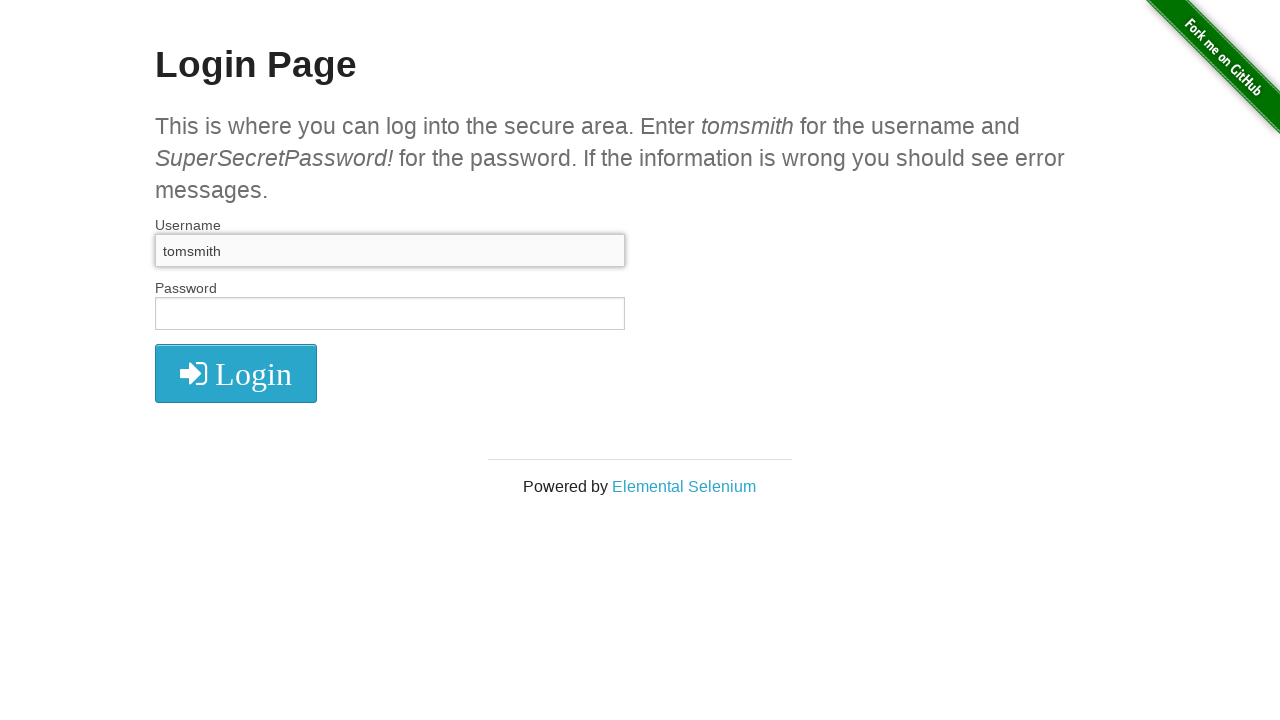

Filled password field with 'SuperSecretPassword!' on #password
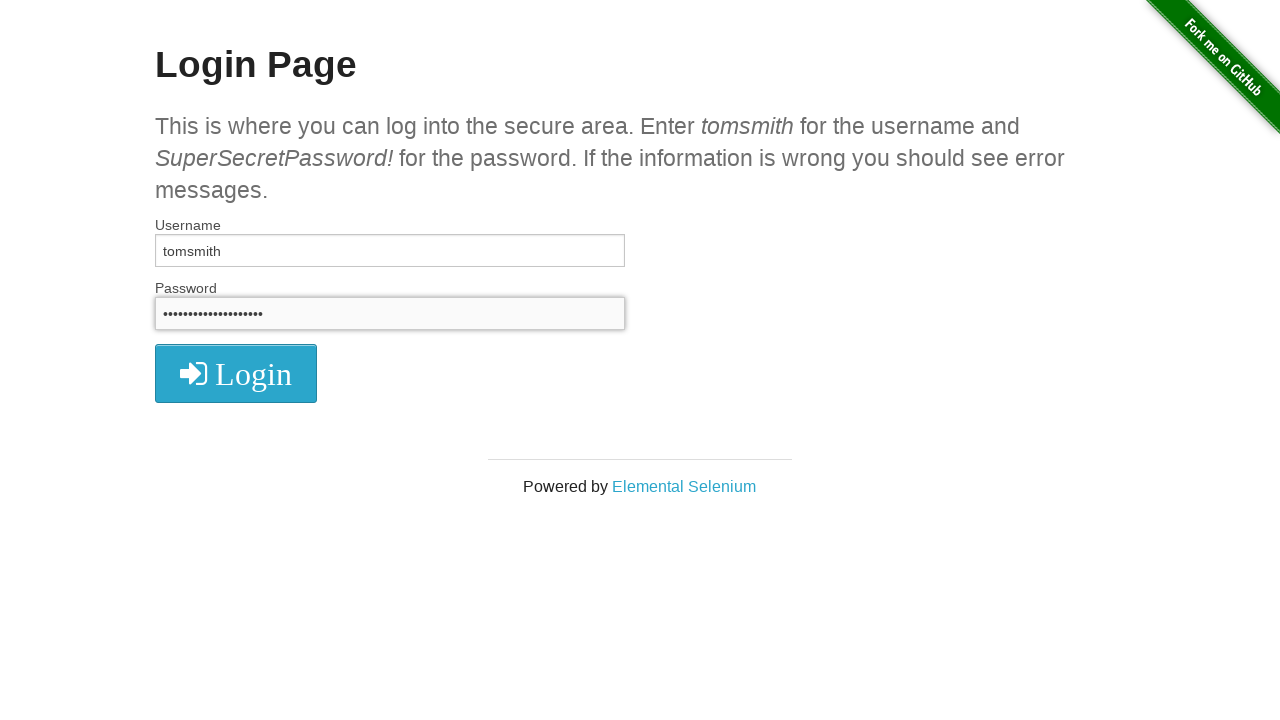

Clicked login button at (236, 373) on .radius
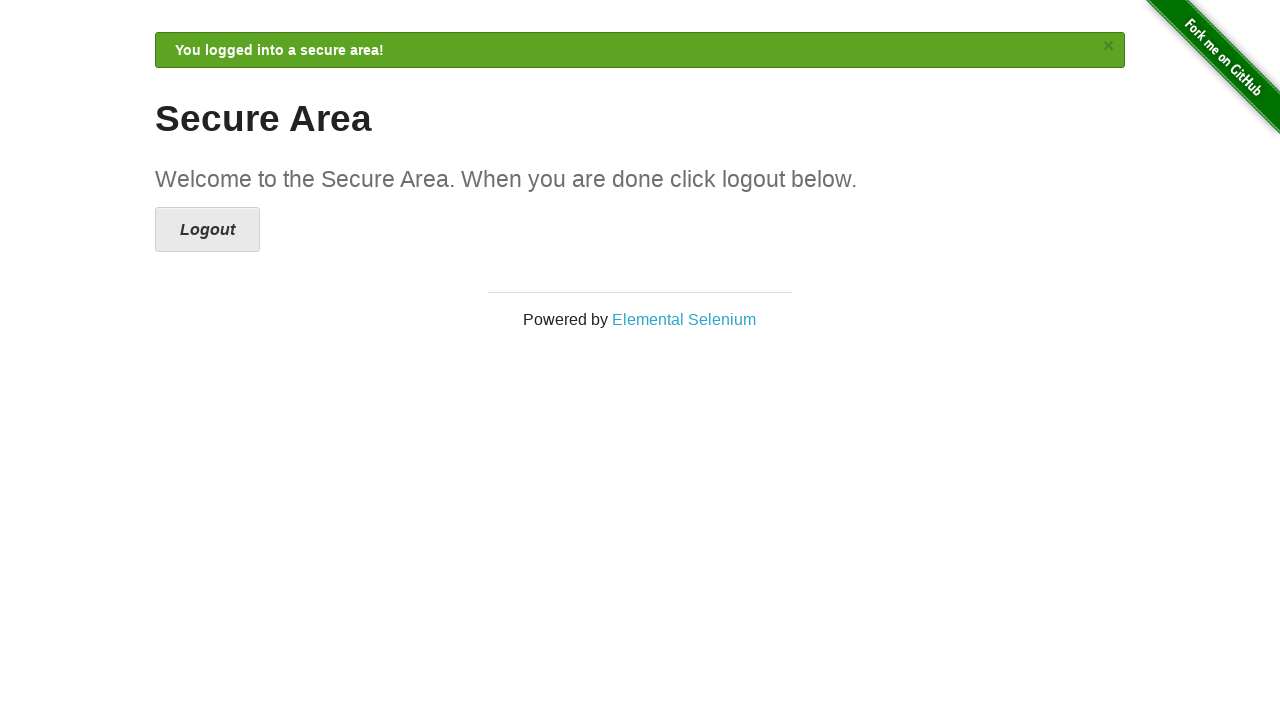

Welcome to the Secure Area message appeared
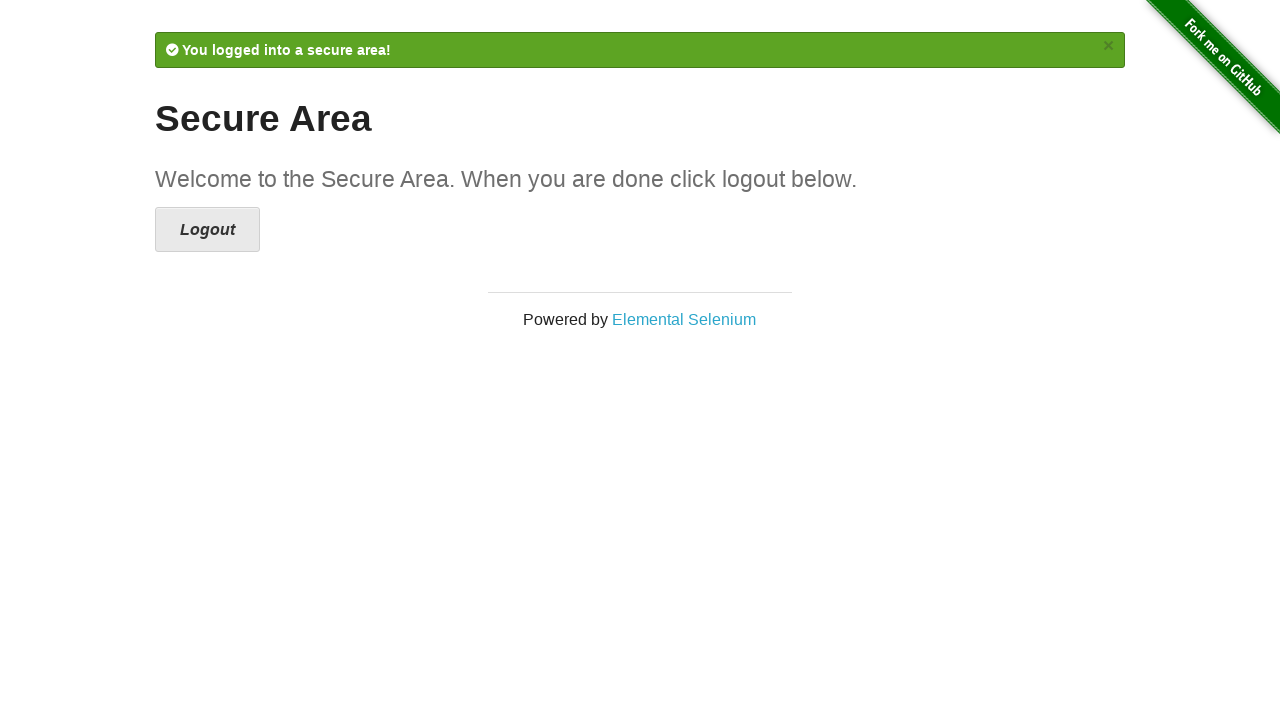

Verified success message is visible
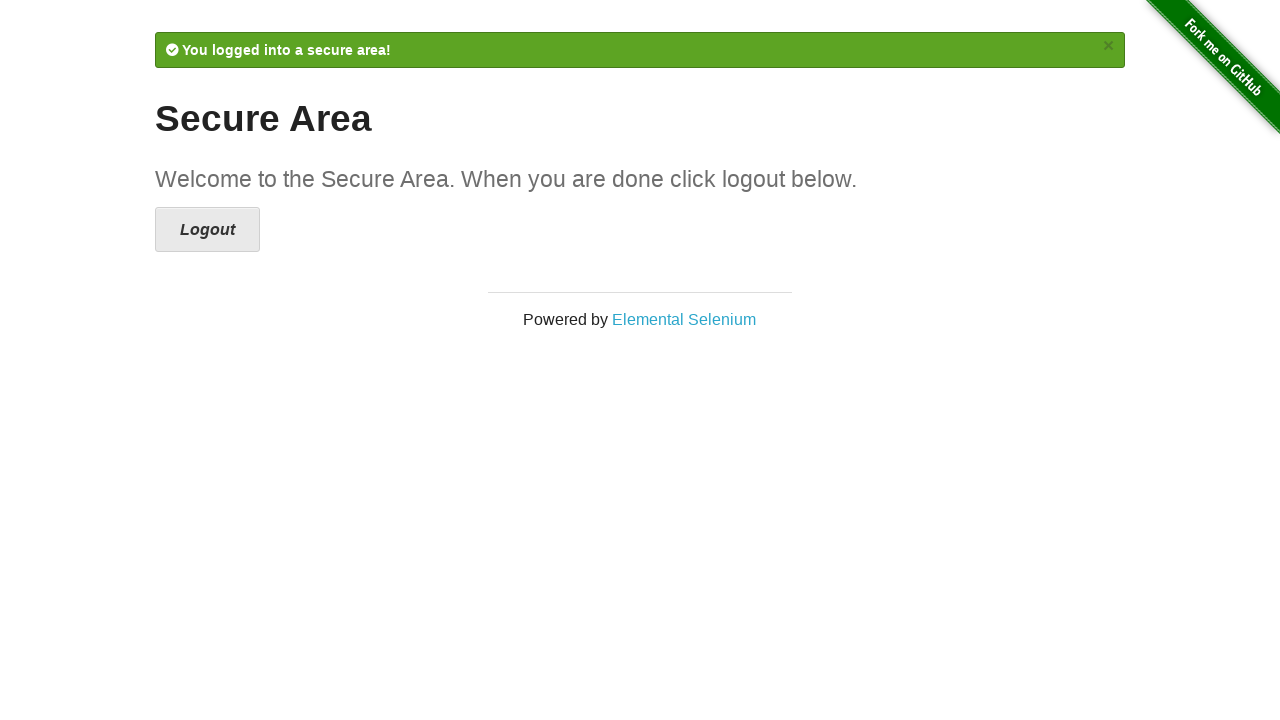

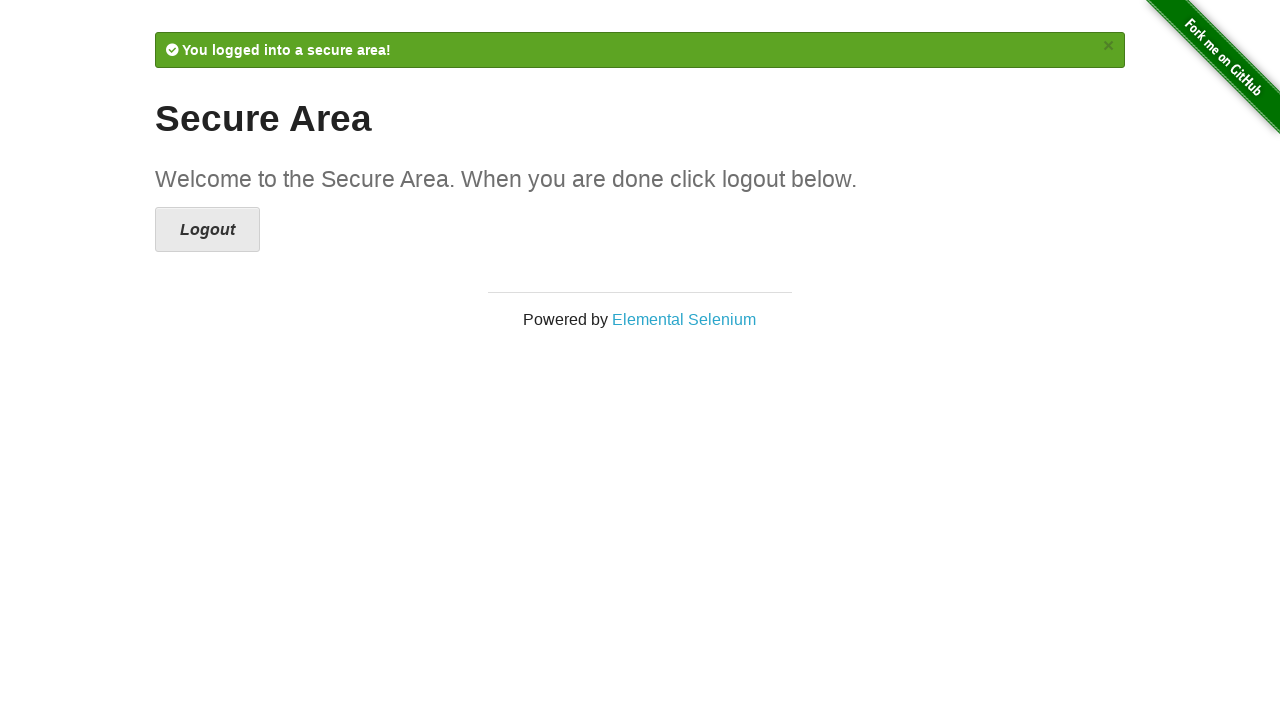